Searches for "Selenium" keyword, clicks on the third search result, and verifies that a Selenium tag is present on the page

Starting URL: https://qna.habr.com/

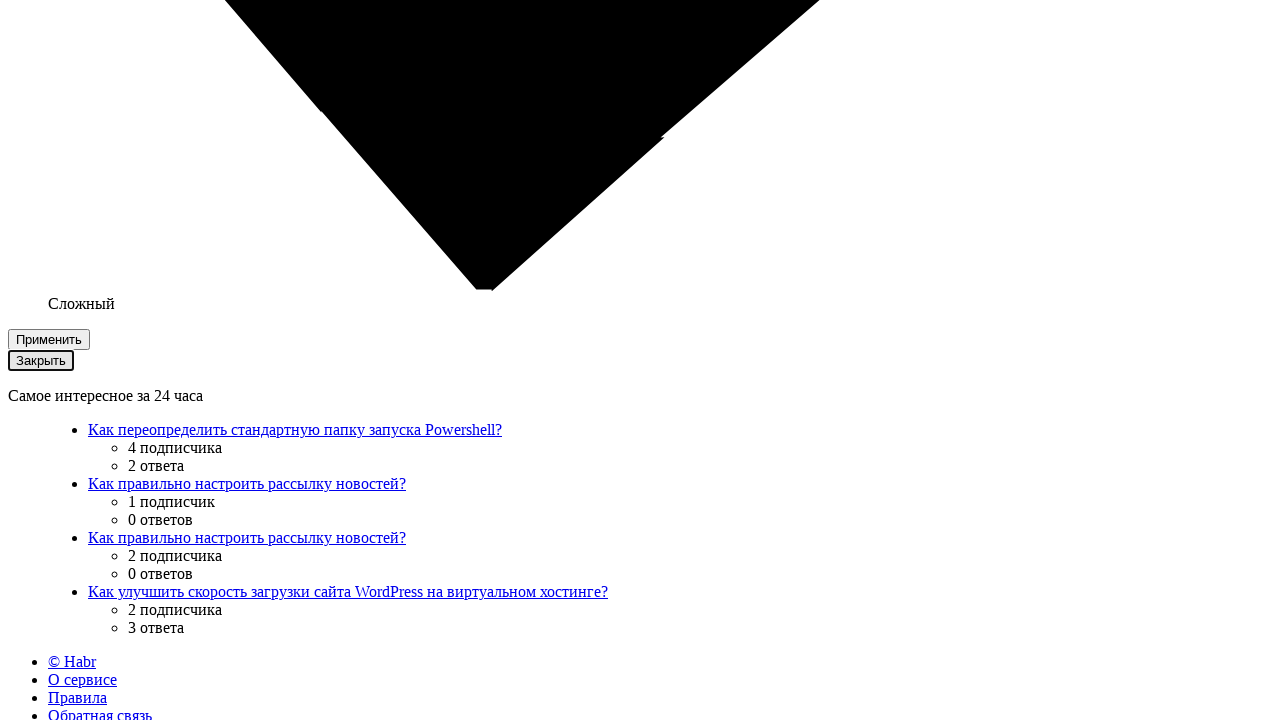

Filled search box with 'Selenium' on input[name='q']
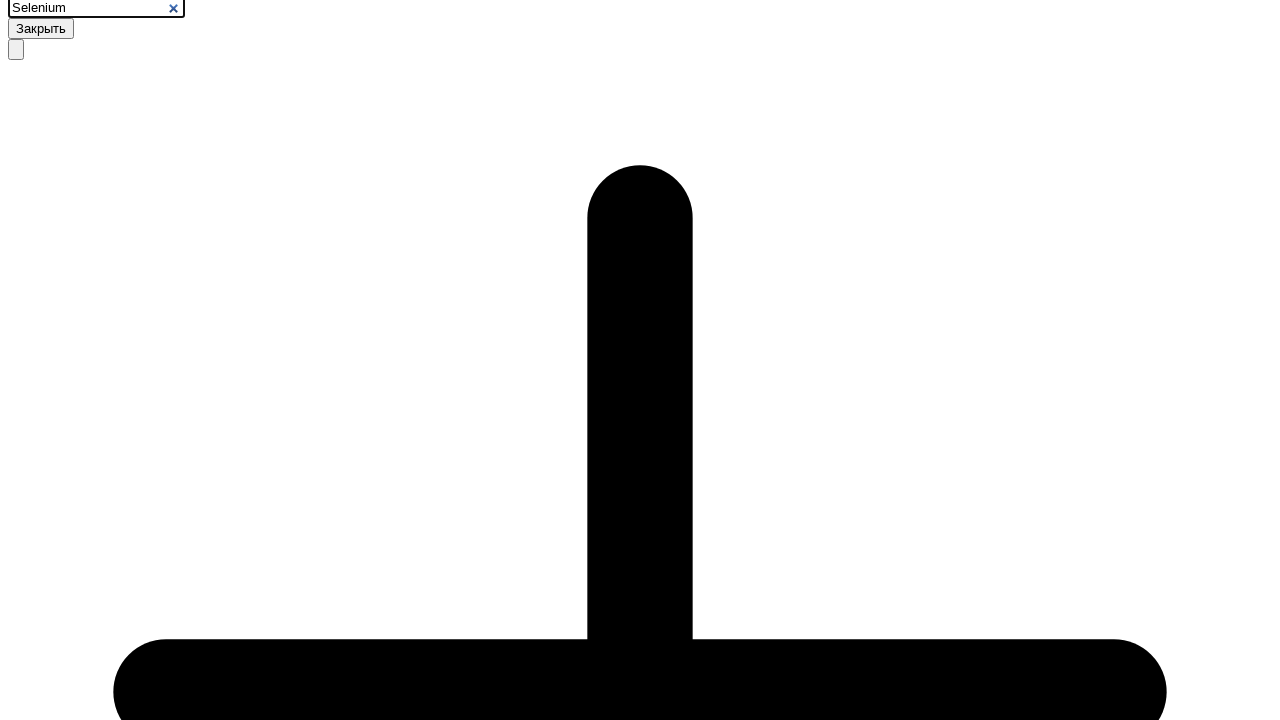

Pressed ArrowUp to navigate search suggestions on input[name='q']
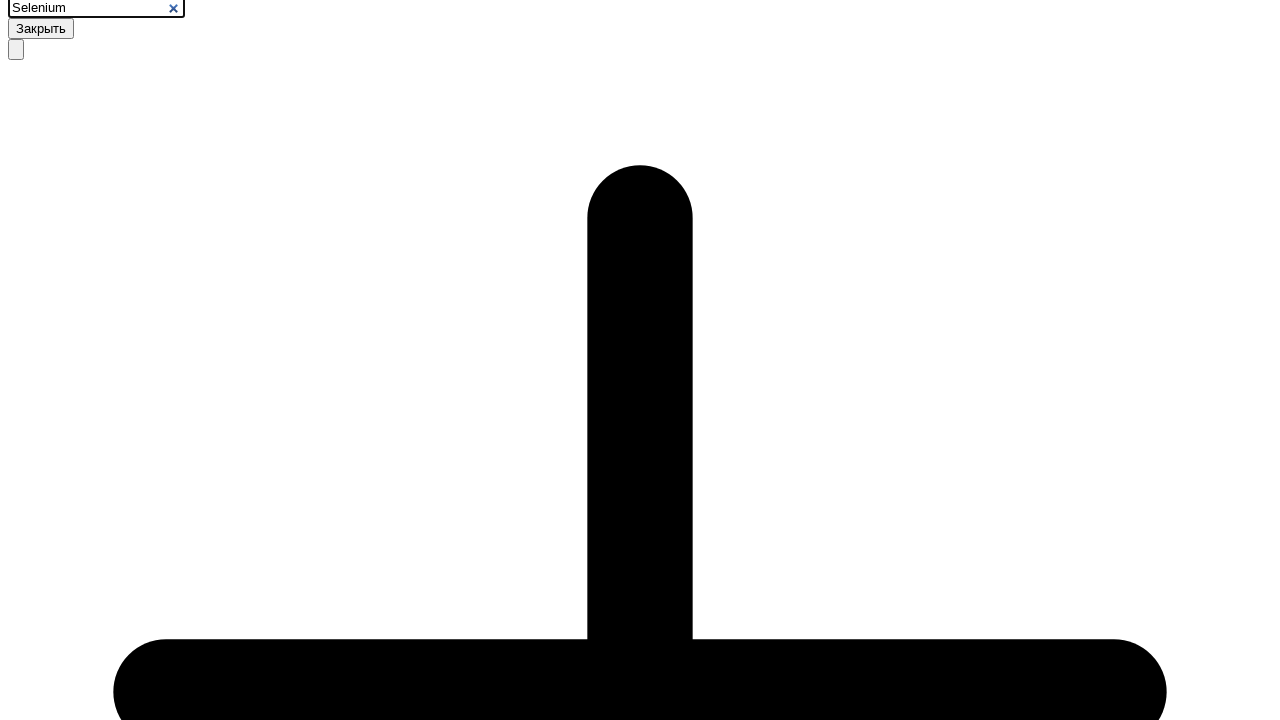

Pressed ArrowUp again to navigate search suggestions on input[name='q']
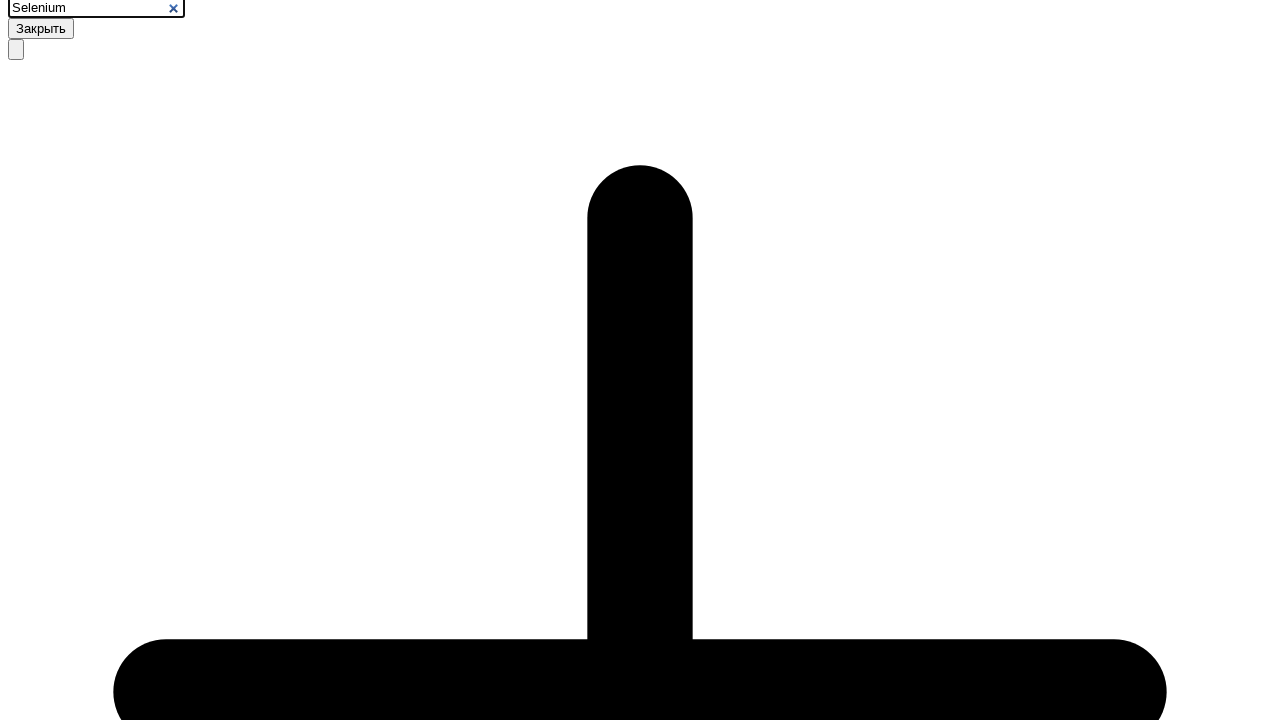

Pressed Enter to execute search for 'Selenium' on input[name='q']
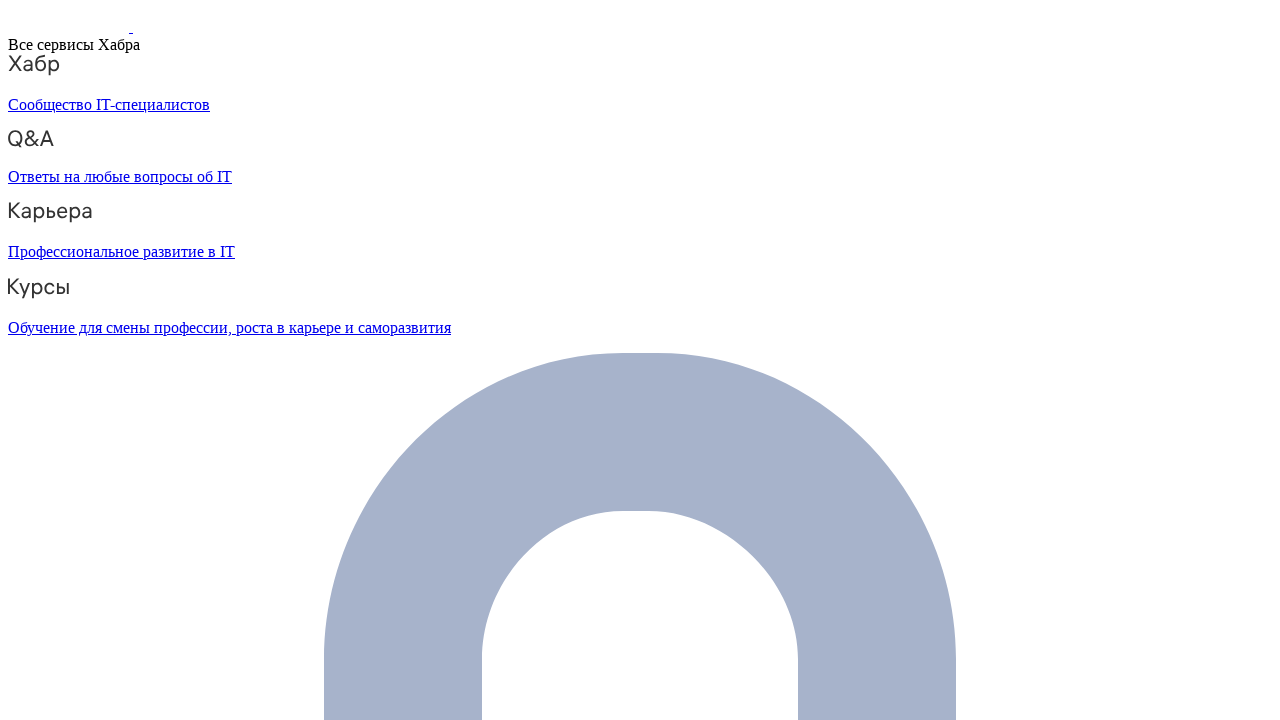

Search results loaded successfully
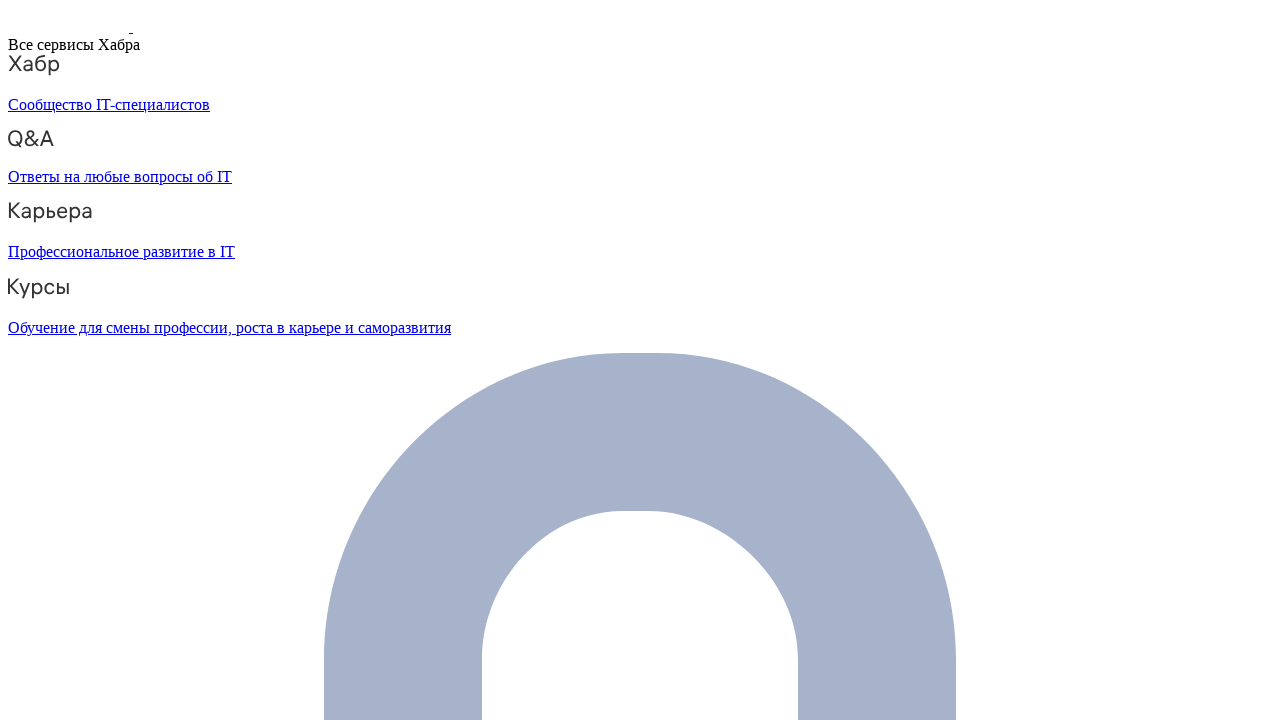

Clicked on the third search result
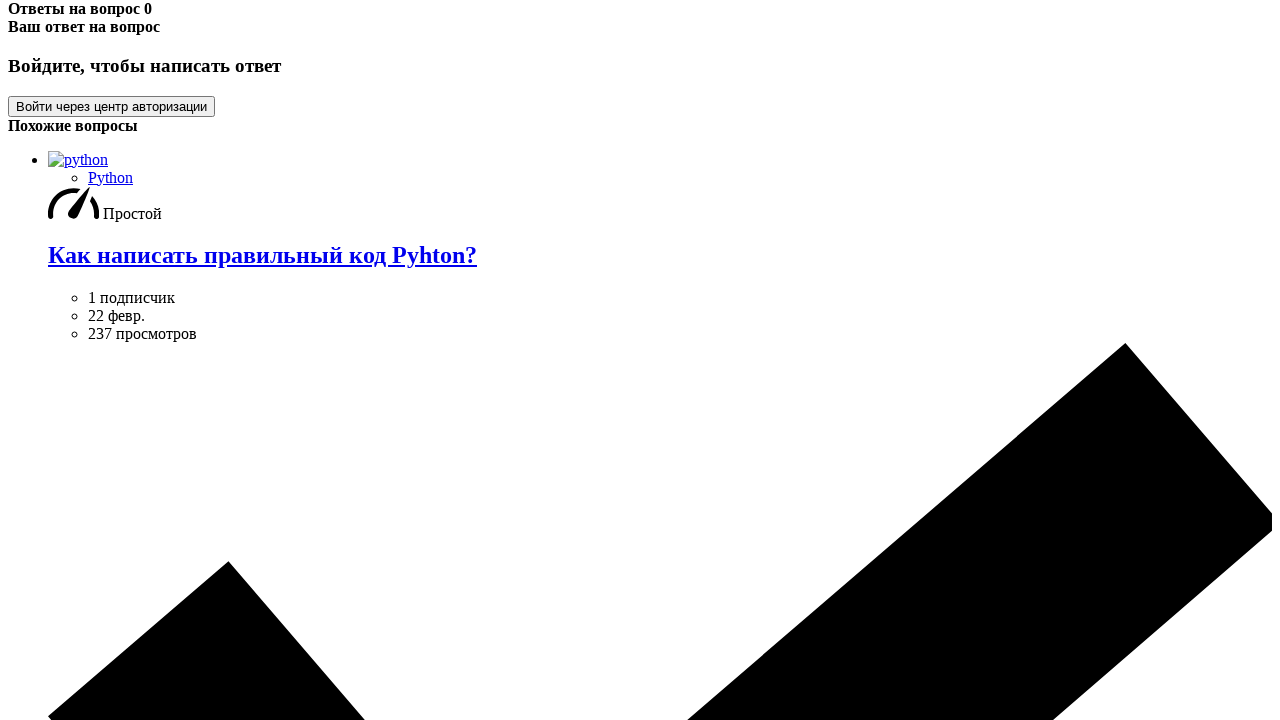

Verified that Selenium tag is present on the page
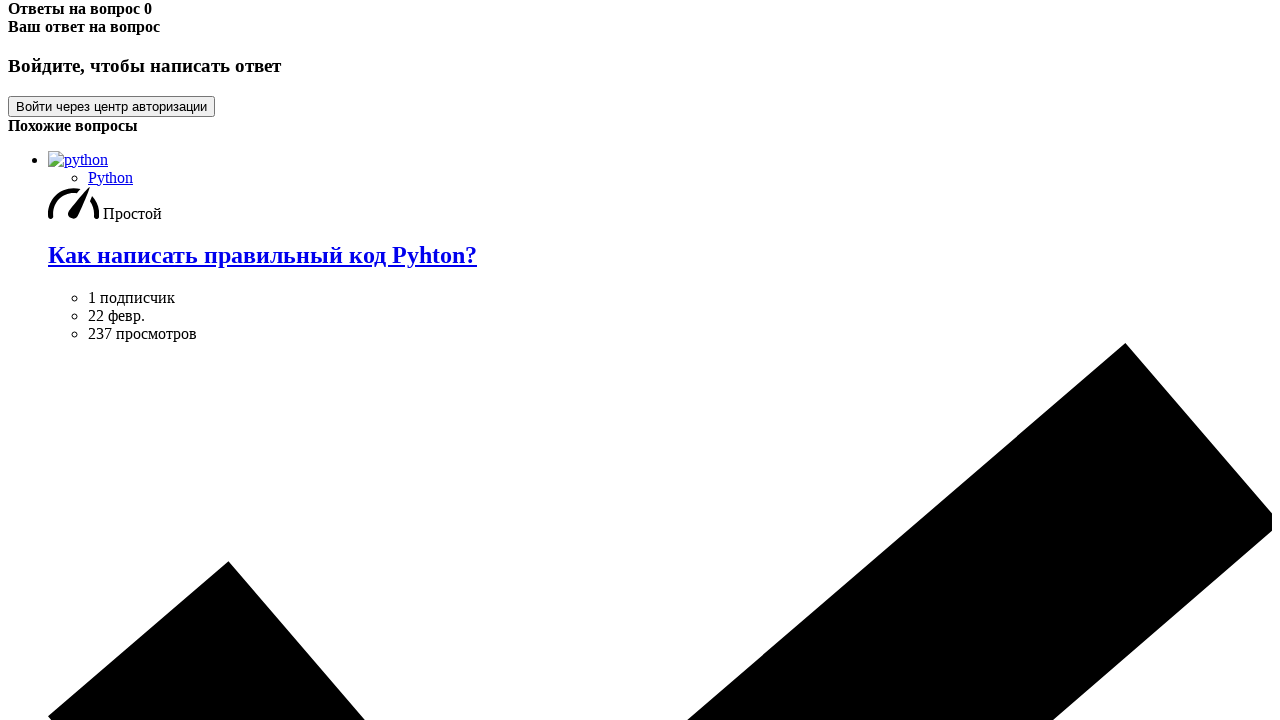

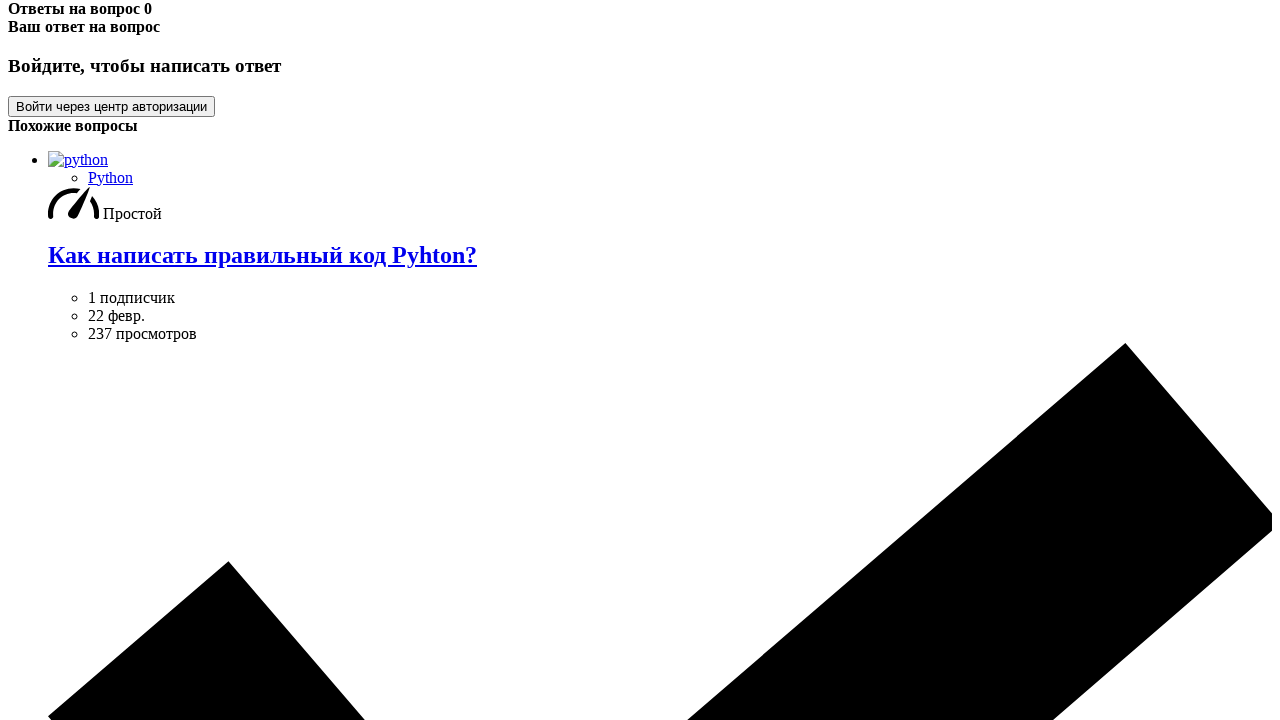